Tests a simple form by filling in first name, last name, email, mobile number, and a text message, then submits the form and accepts the confirmation alert popup.

Starting URL: https://v1.training-support.net/selenium/simple-form

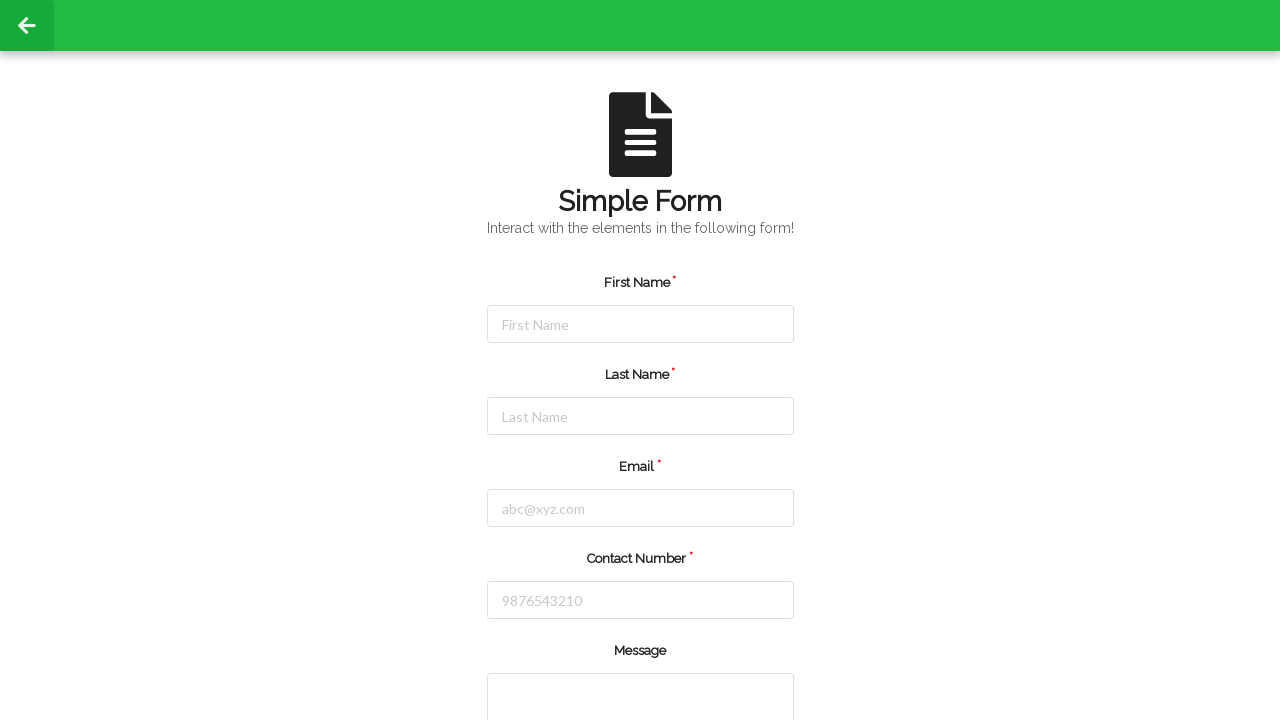

Verified first name textbox is enabled
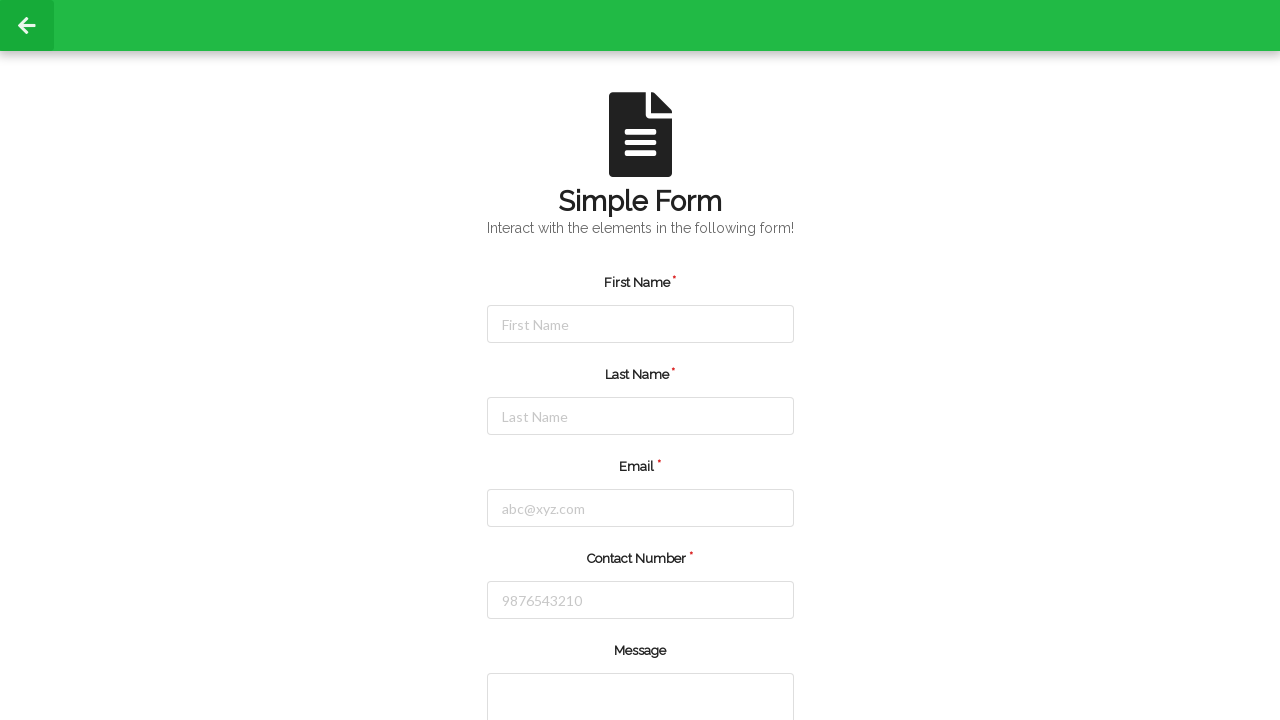

Filled first name field with 'saran' on #firstName
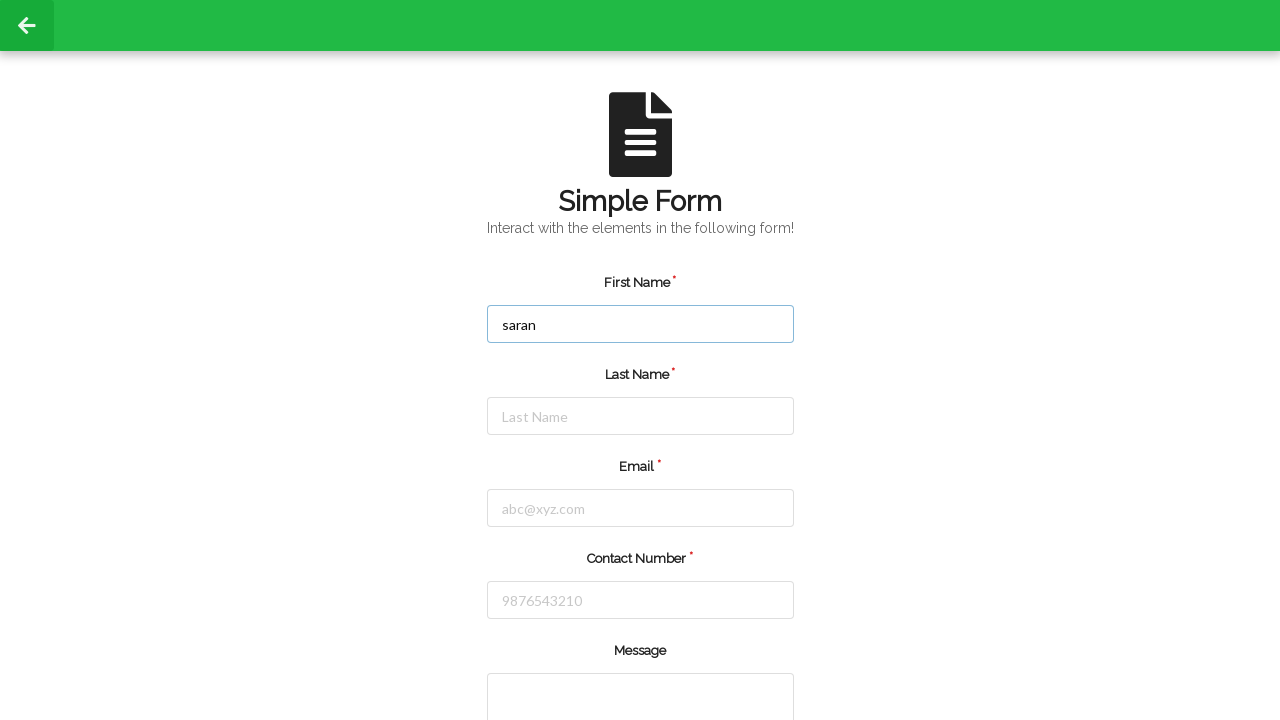

Filled last name field with 'kumar' on #lastName
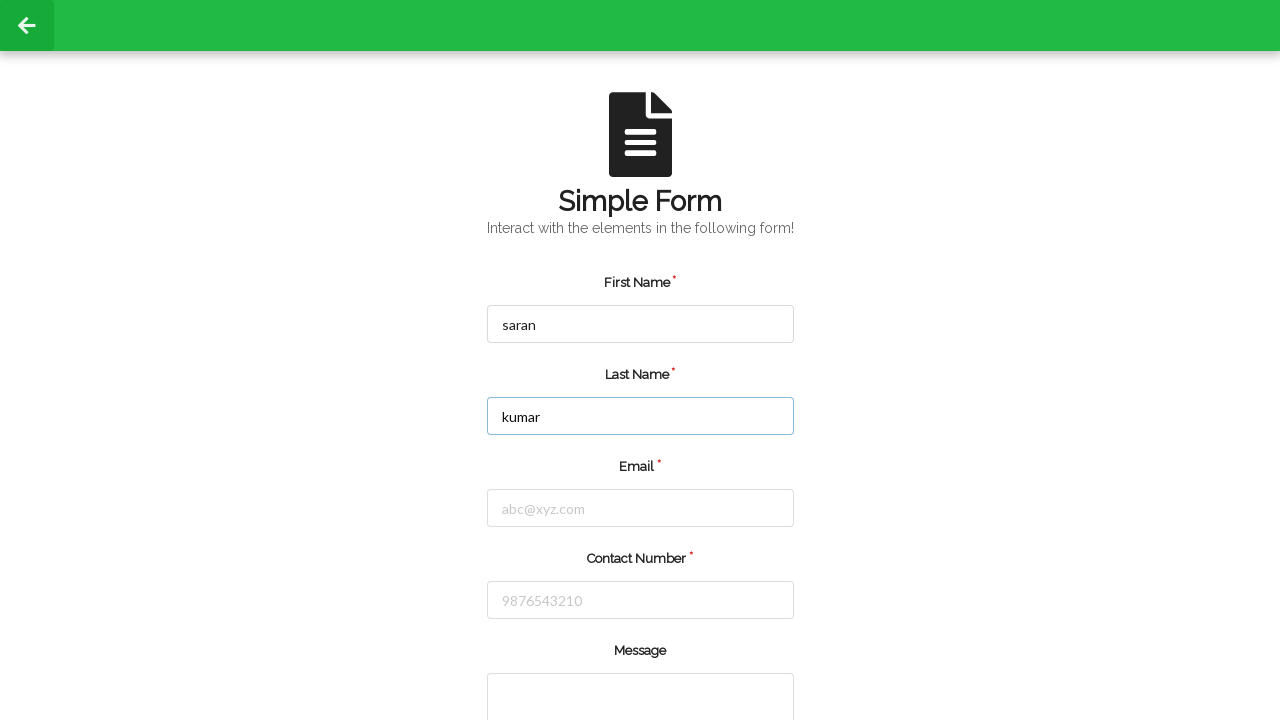

Filled email field with 'kumar@gmail.com' on #email
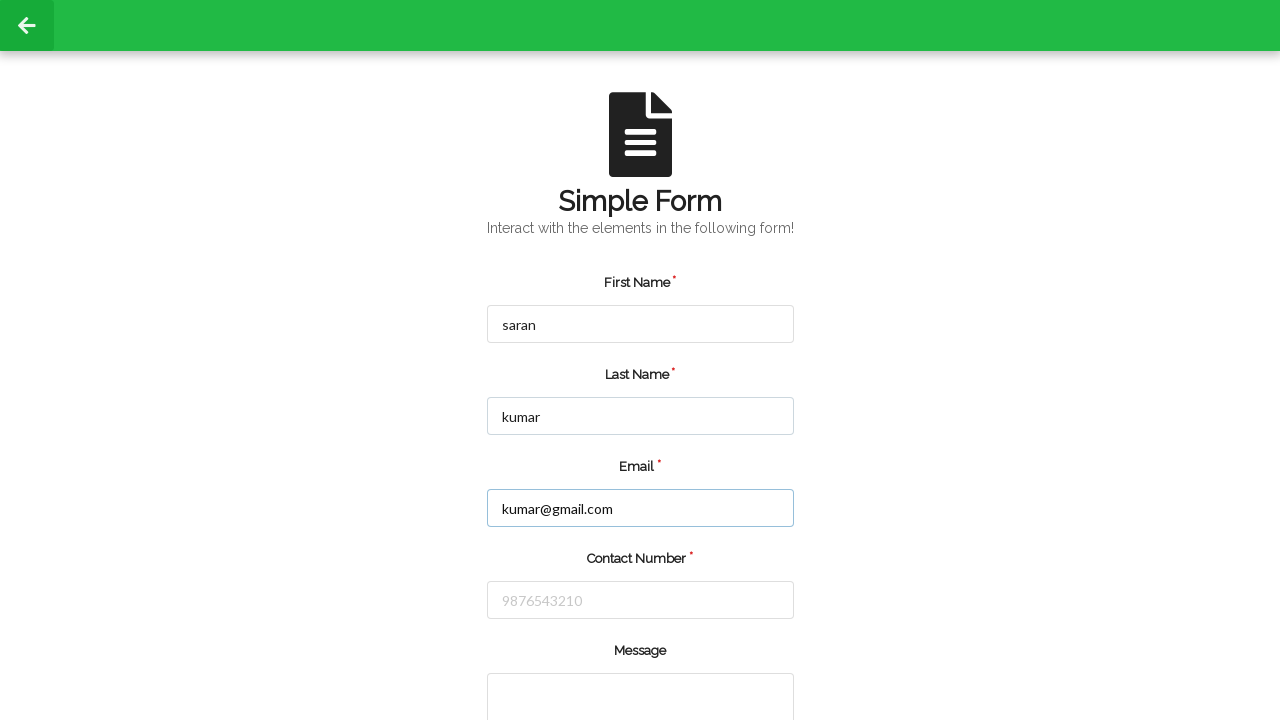

Filled mobile number field with '9876543210' on #number
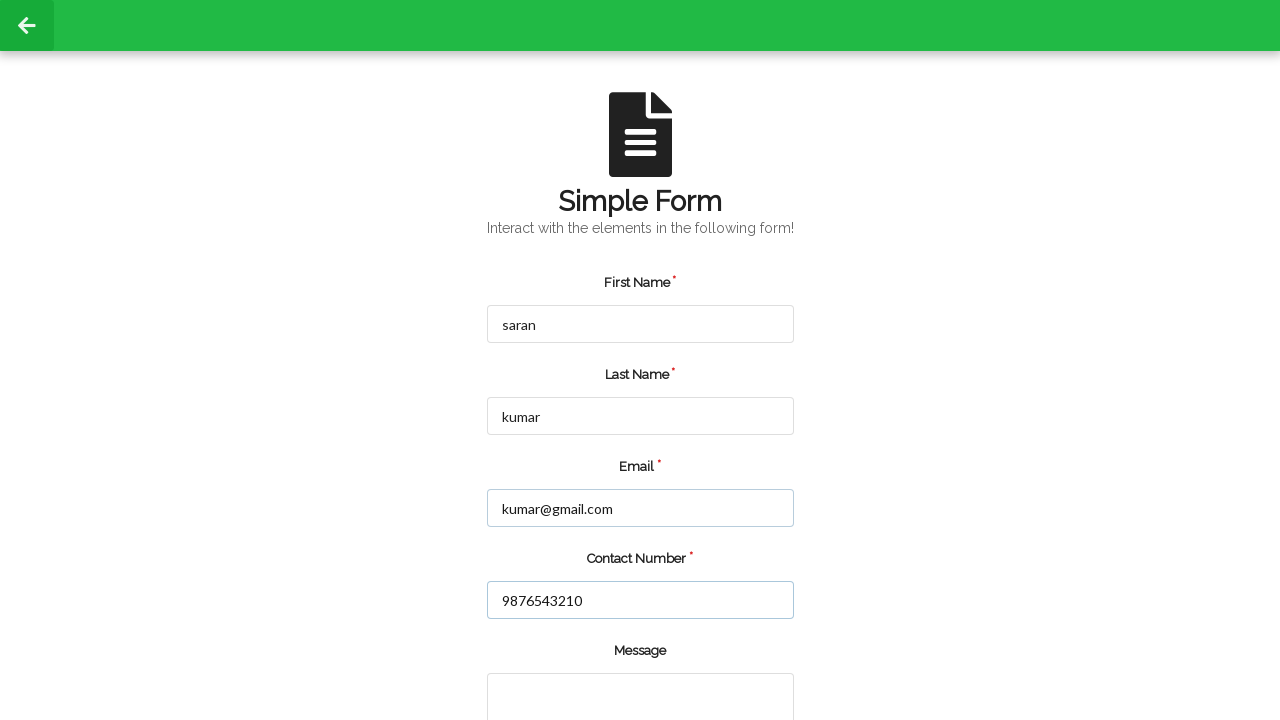

Filled message textarea with 'we are doing smoke testing' on textarea
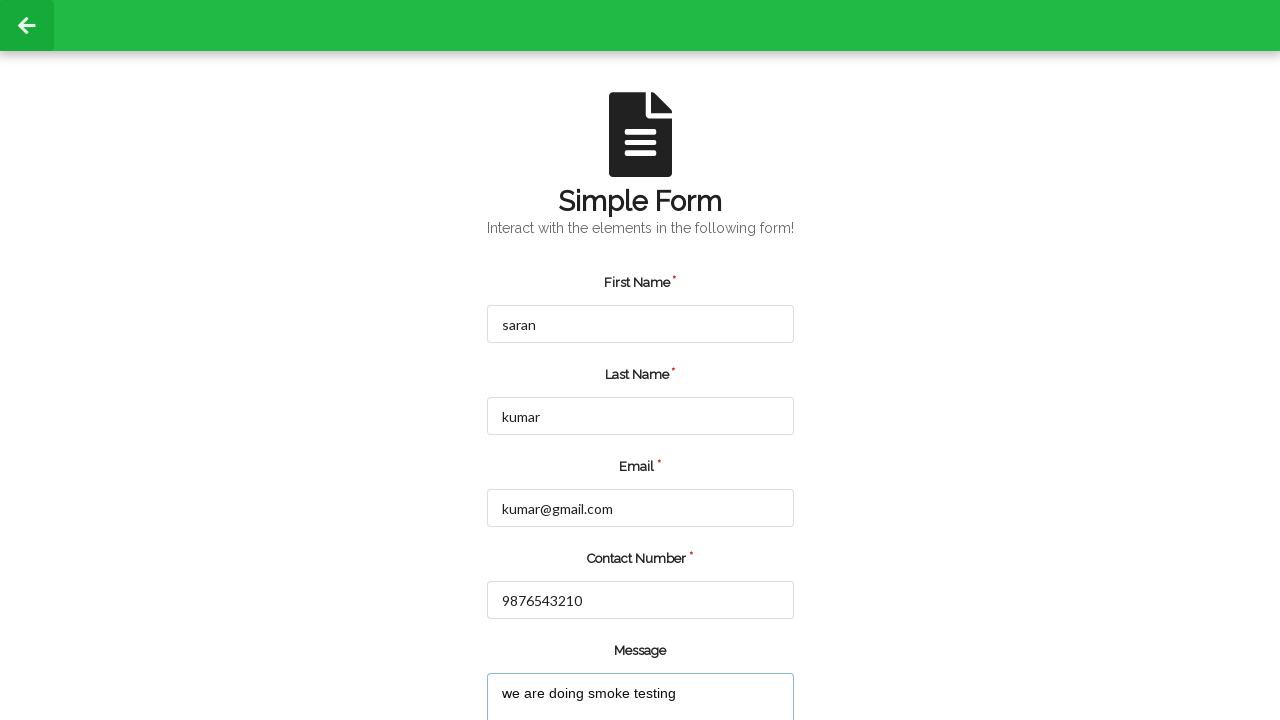

Clicked submit button to submit the form at (558, 660) on input[type='submit']
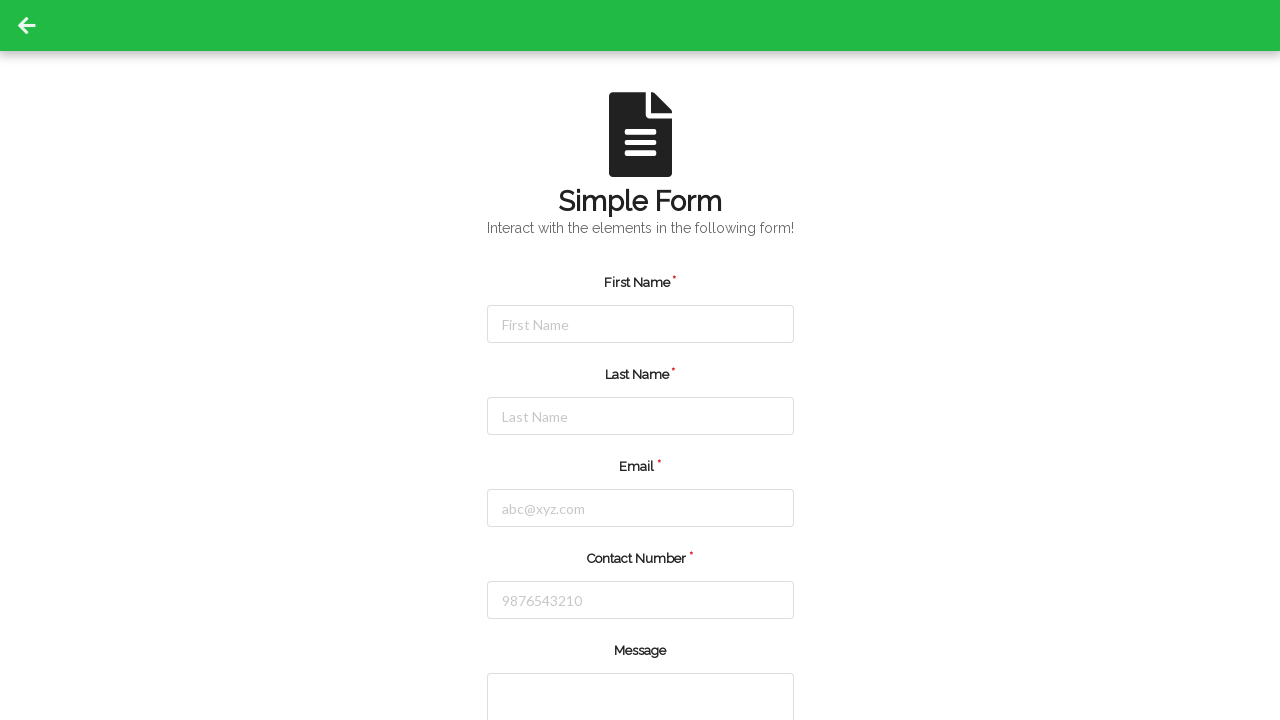

Registered dialog handler to accept confirmation alert
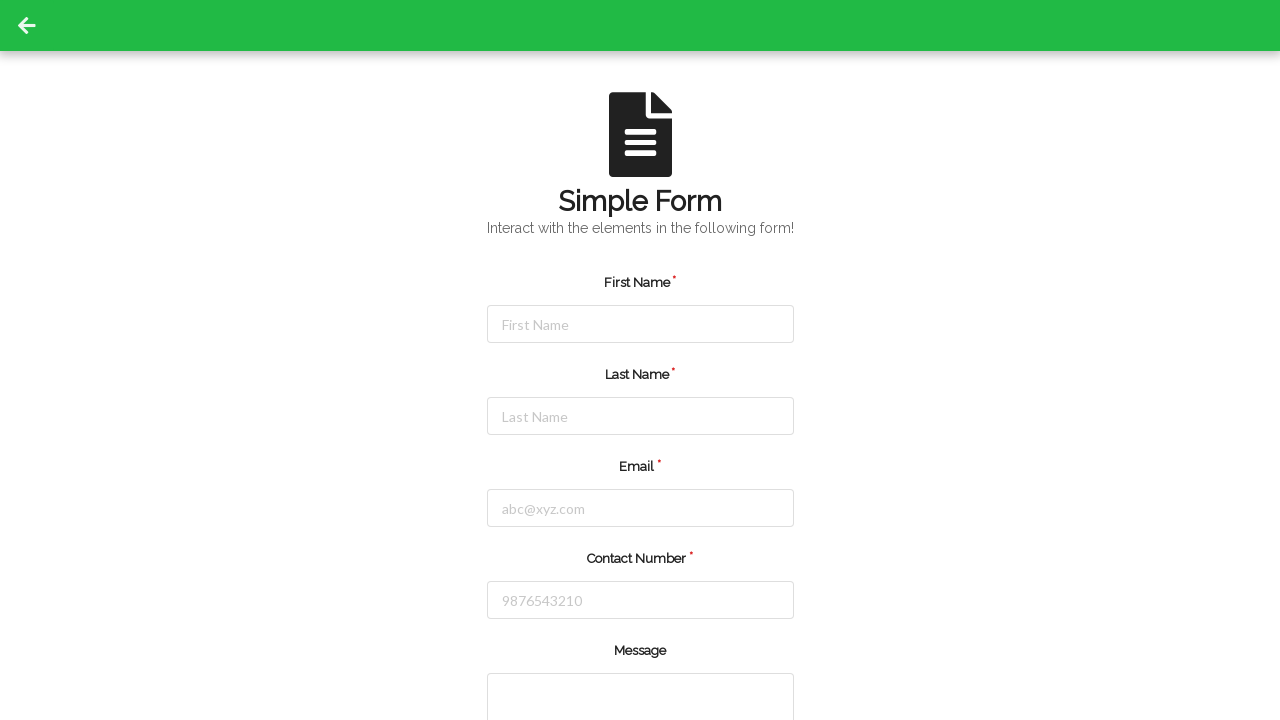

Waited for final processing to complete
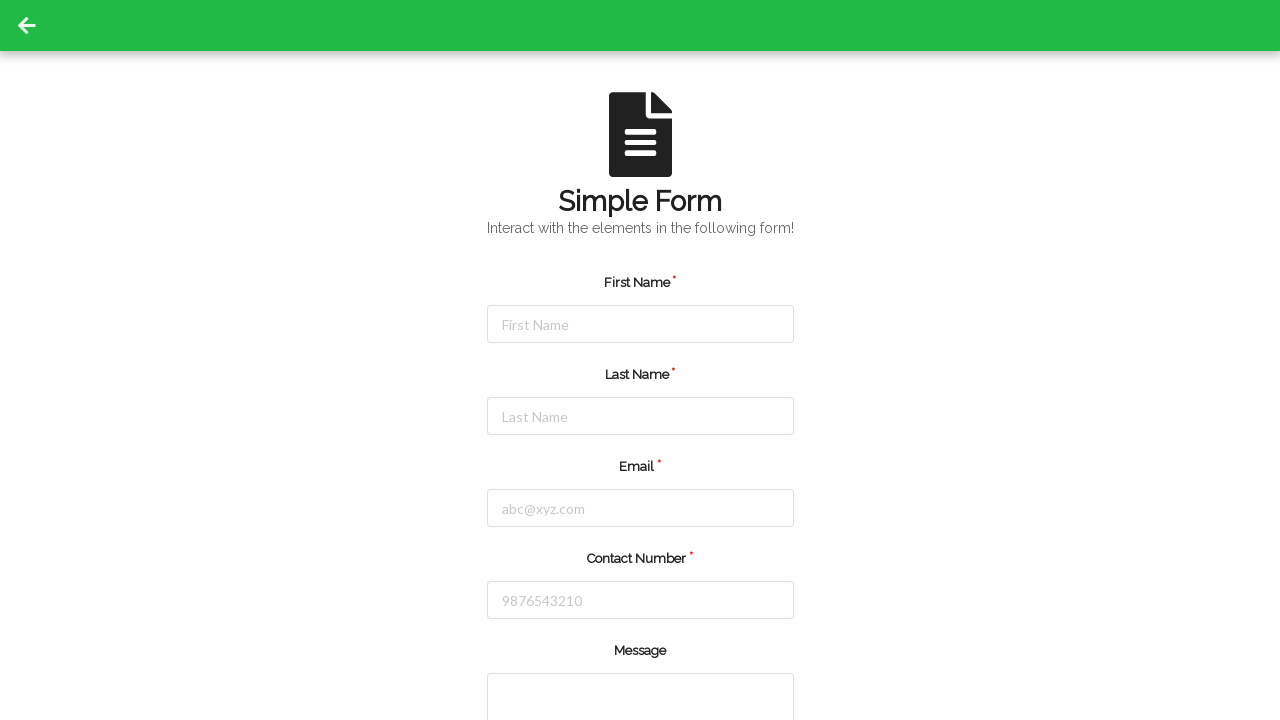

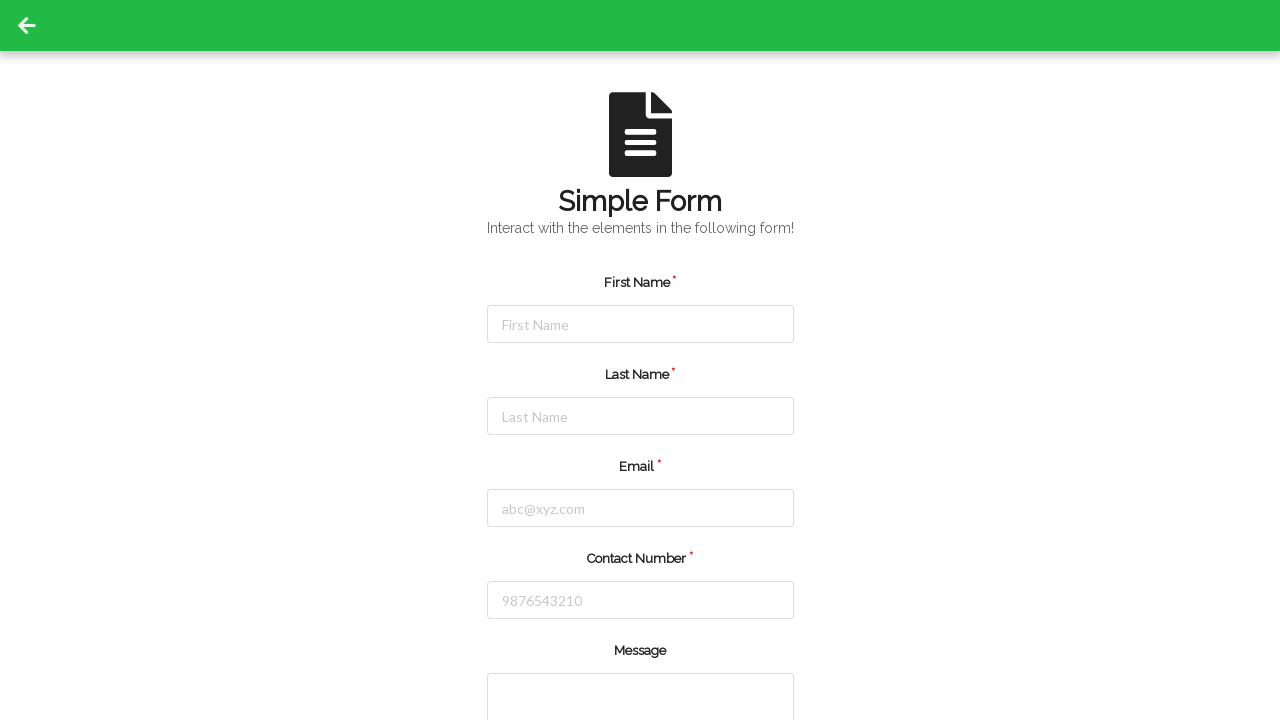